Tests the skills dropdown selection on a registration form by selecting an option from the dropdown

Starting URL: https://demo.automationtesting.in/Register.html

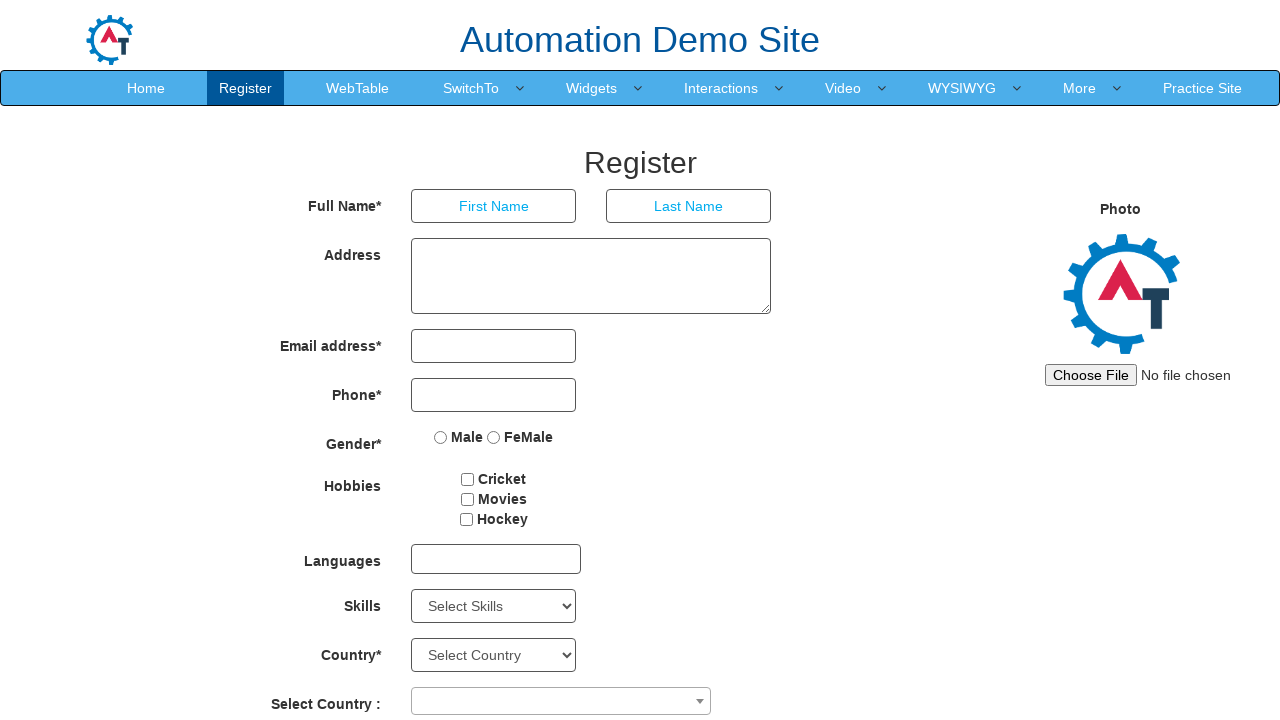

Navigated to registration form page
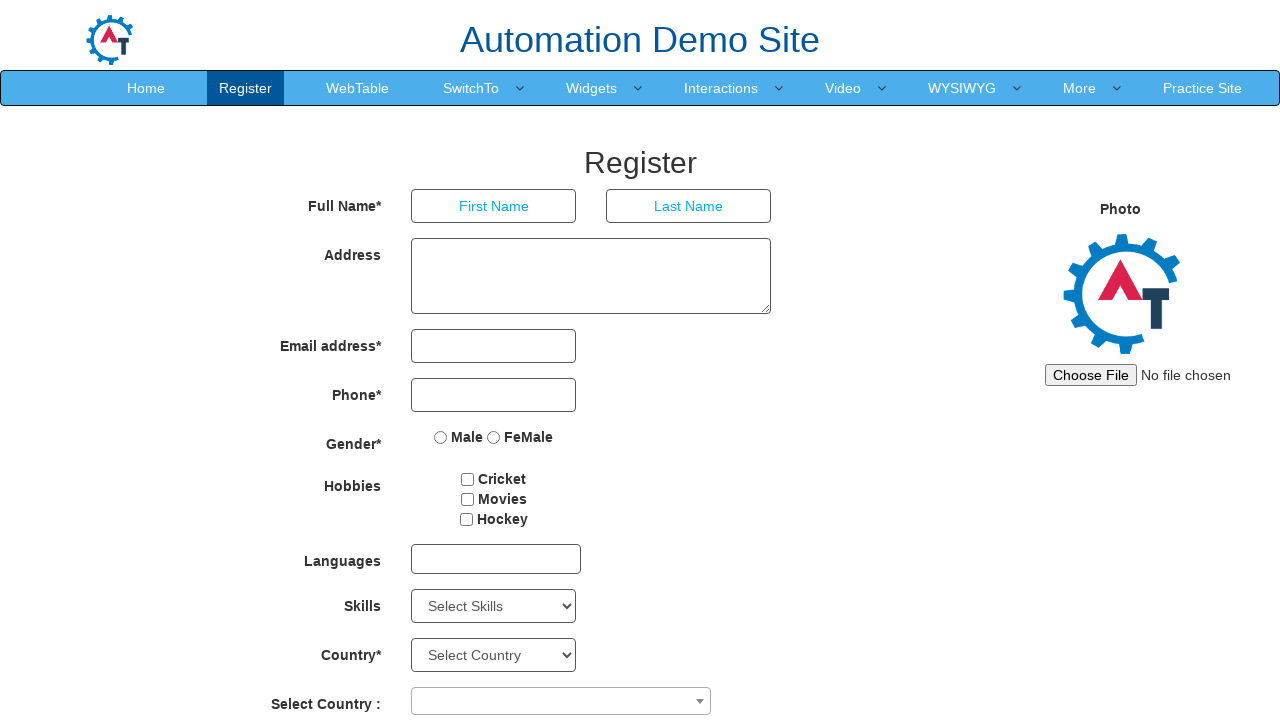

Selected 'C' from the Skills dropdown on #Skills
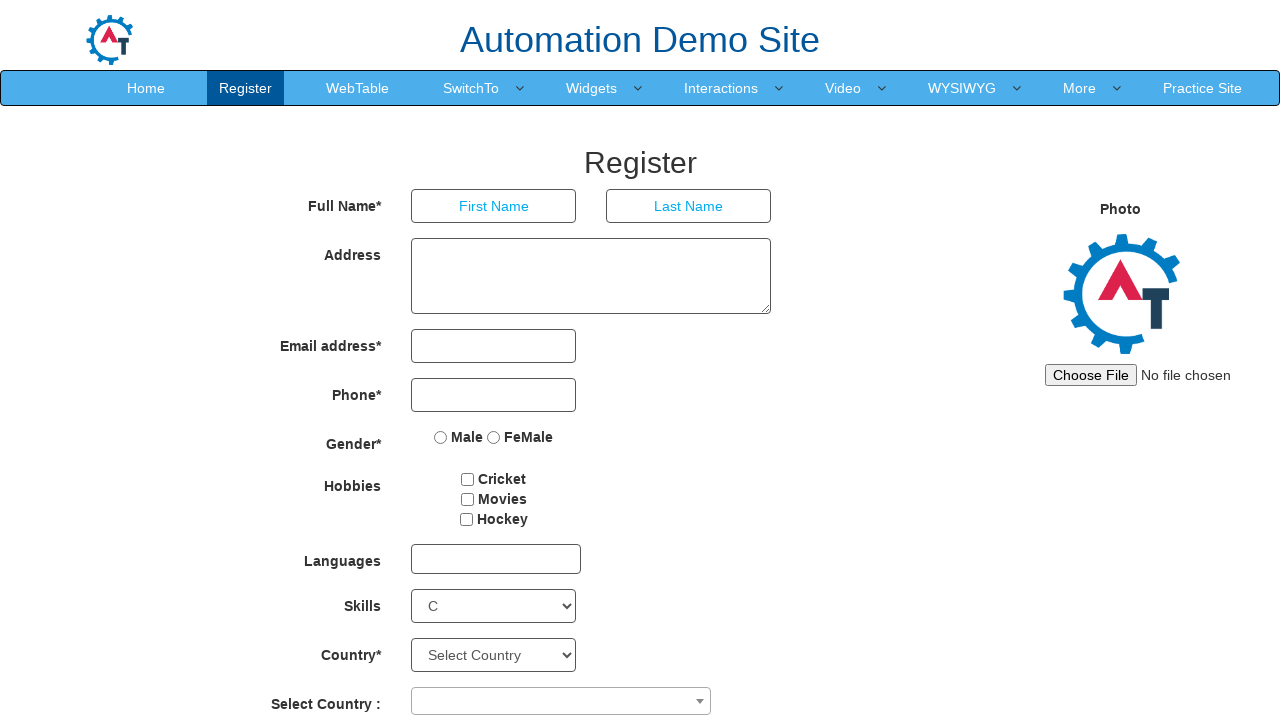

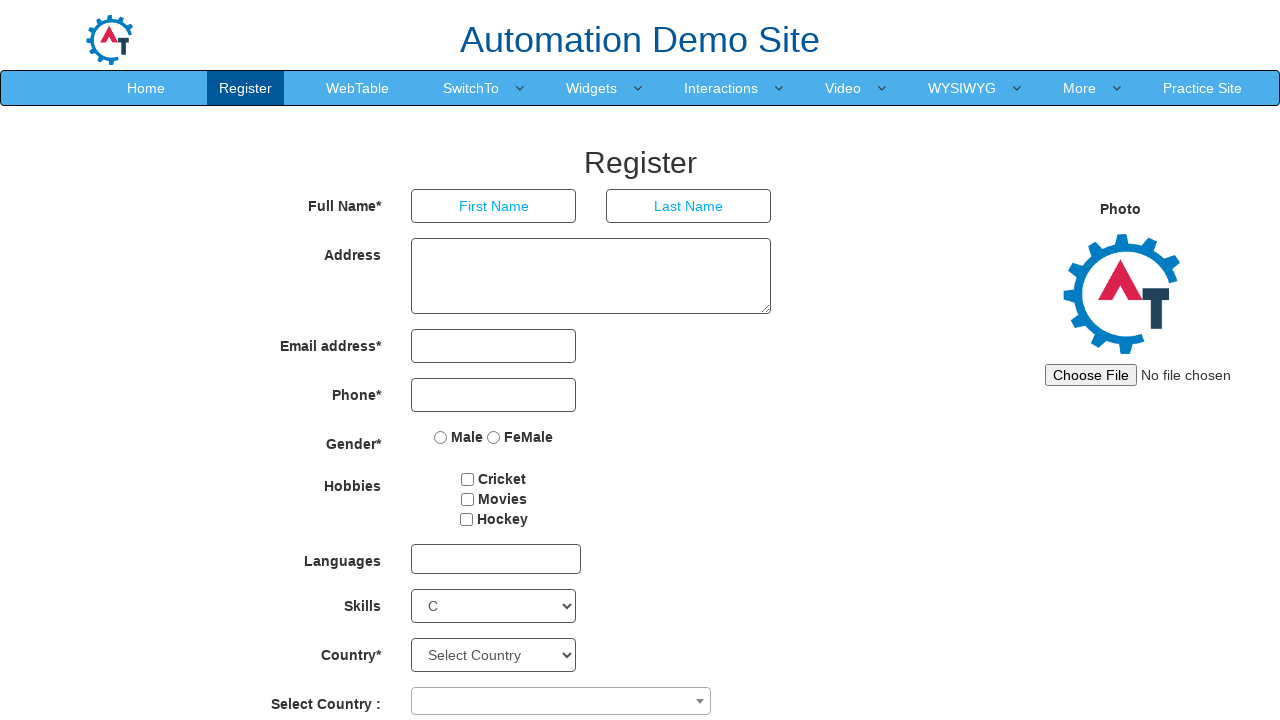